Tests browser alert handling by filling a name field, triggering an alert, and accepting or dismissing it based on the alert text content.

Starting URL: https://rahulshettyacademy.com/AutomationPractice/

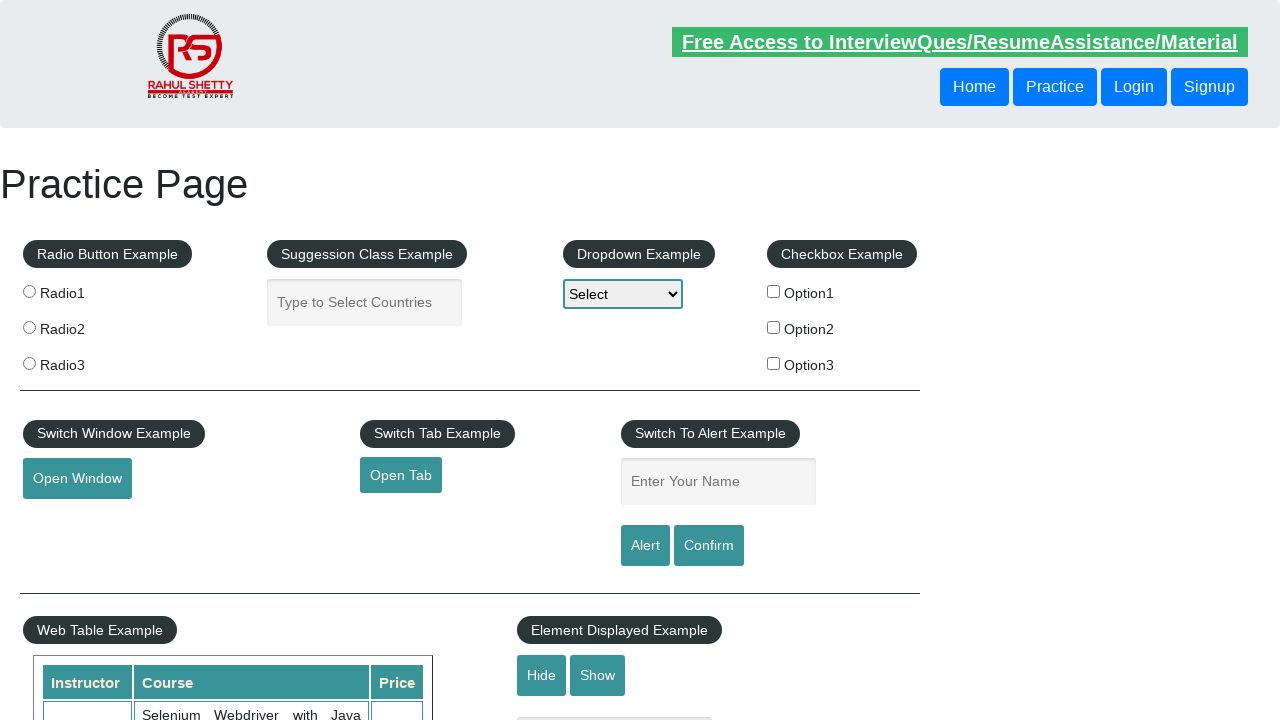

Filled name input field with 'Hello' on #name
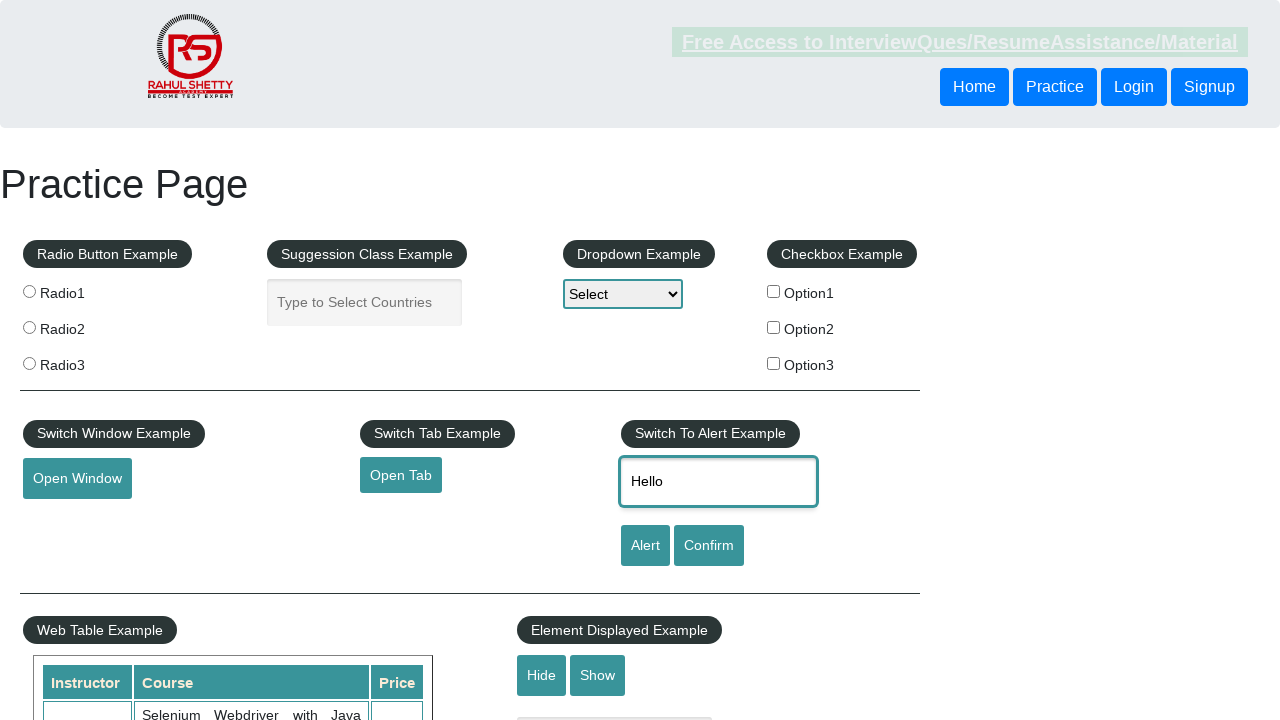

Clicked alert button to trigger alert dialog at (645, 546) on input[id='alertbtn']
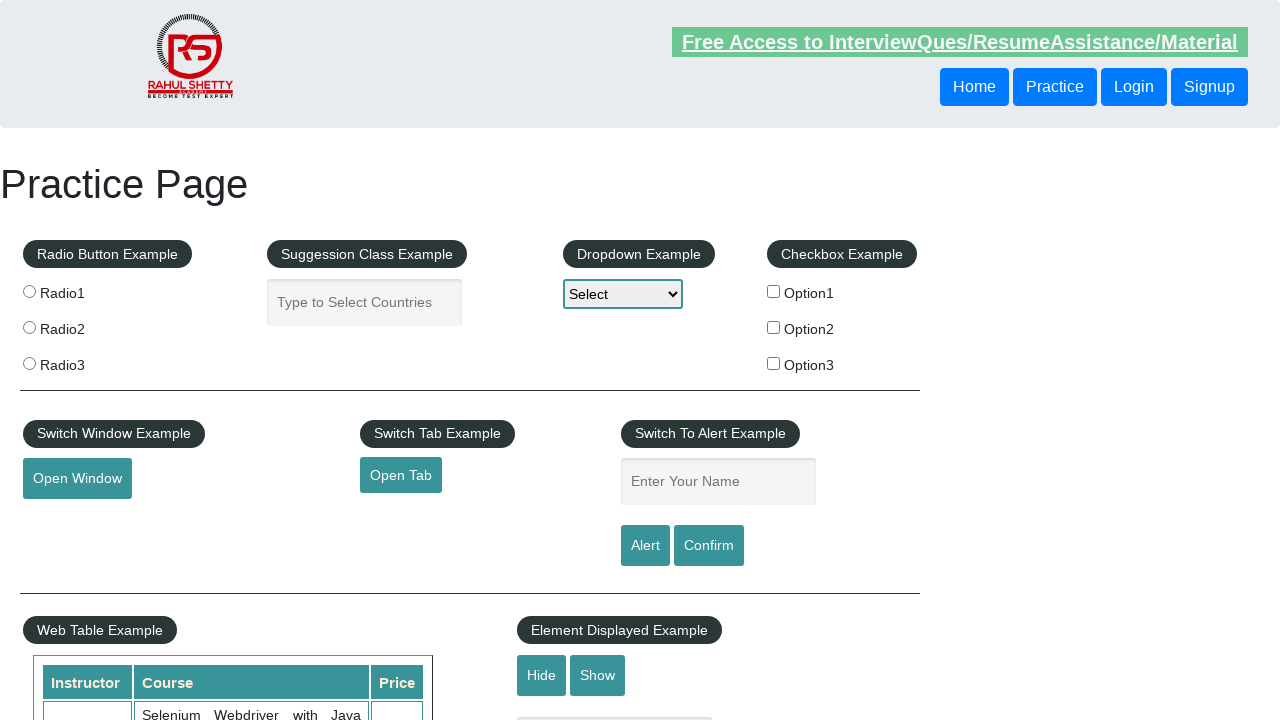

Registered dialog handler - accepts if 'Hello' in message, dismisses otherwise
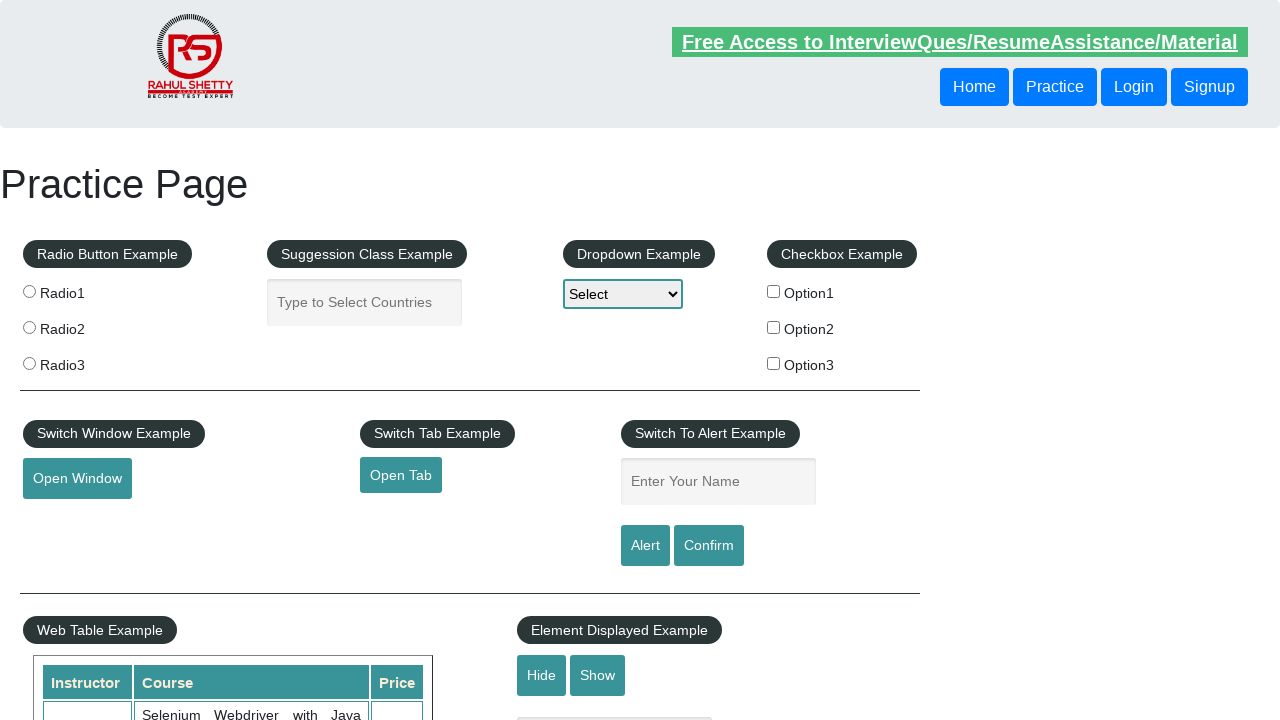

Registered single-use dialog handler
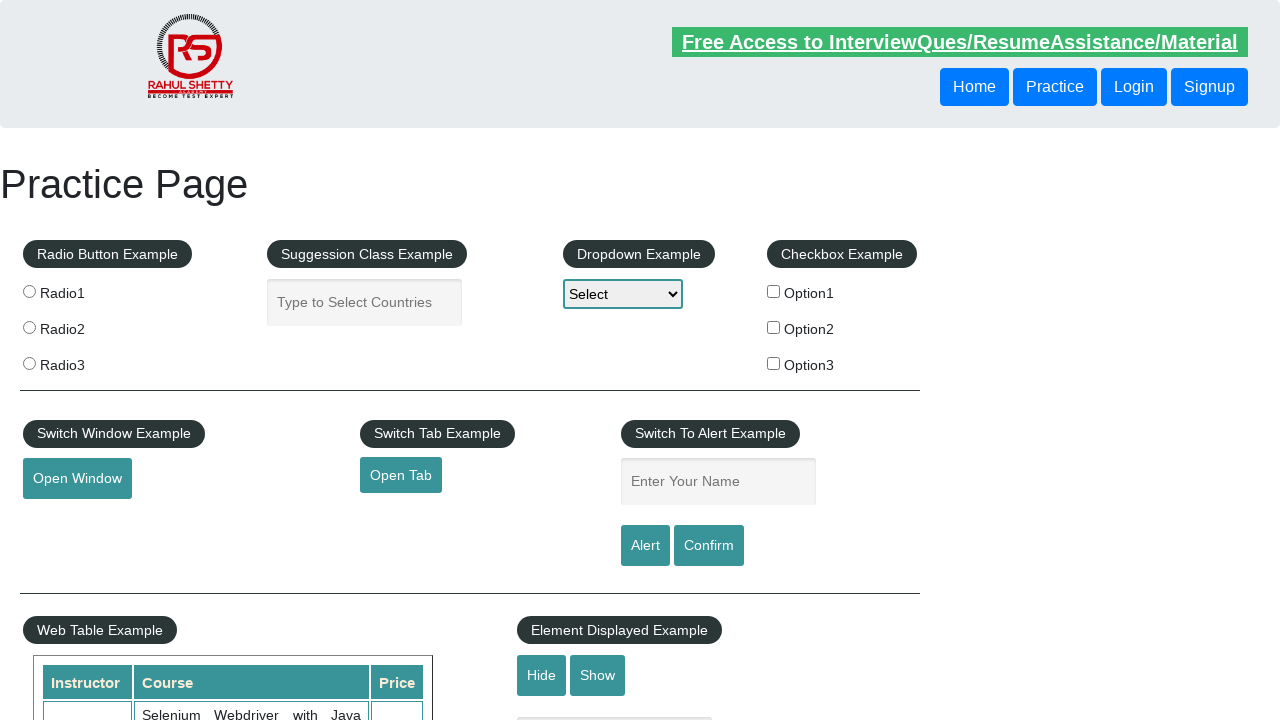

Filled name input field with 'TestUser' on #name
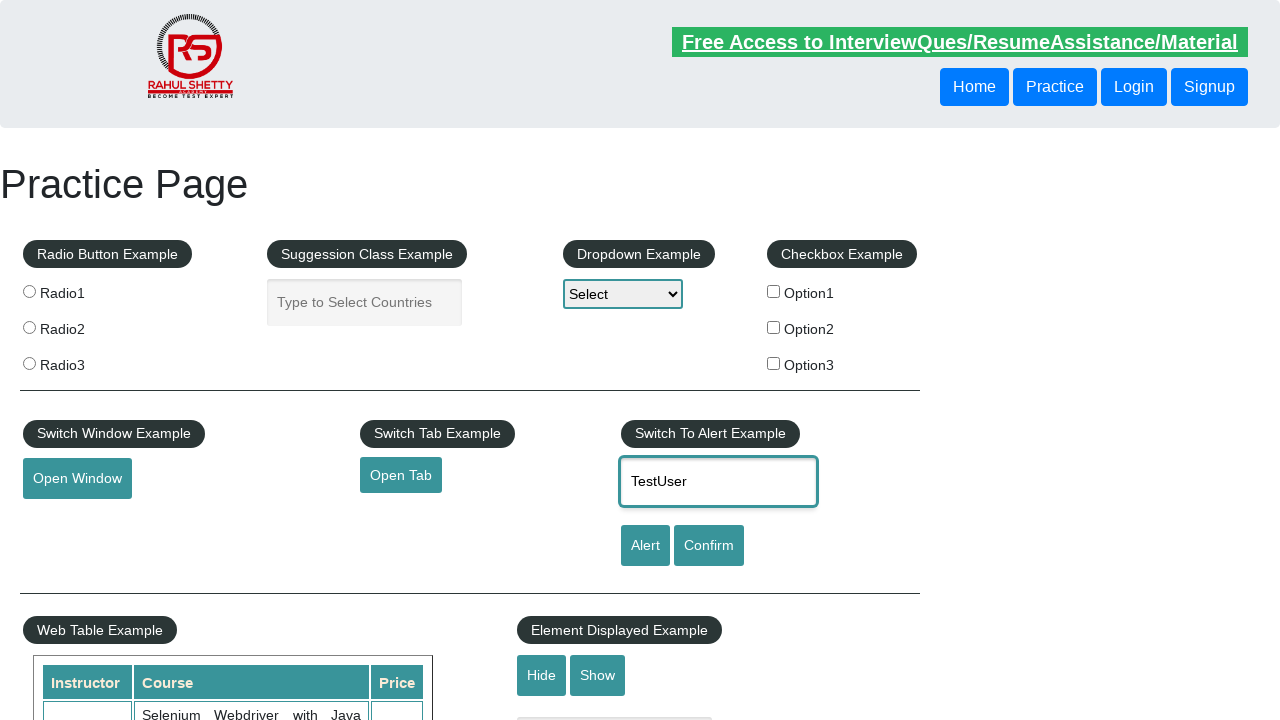

Clicked alert button again with 'TestUser' in field at (645, 546) on input[id='alertbtn']
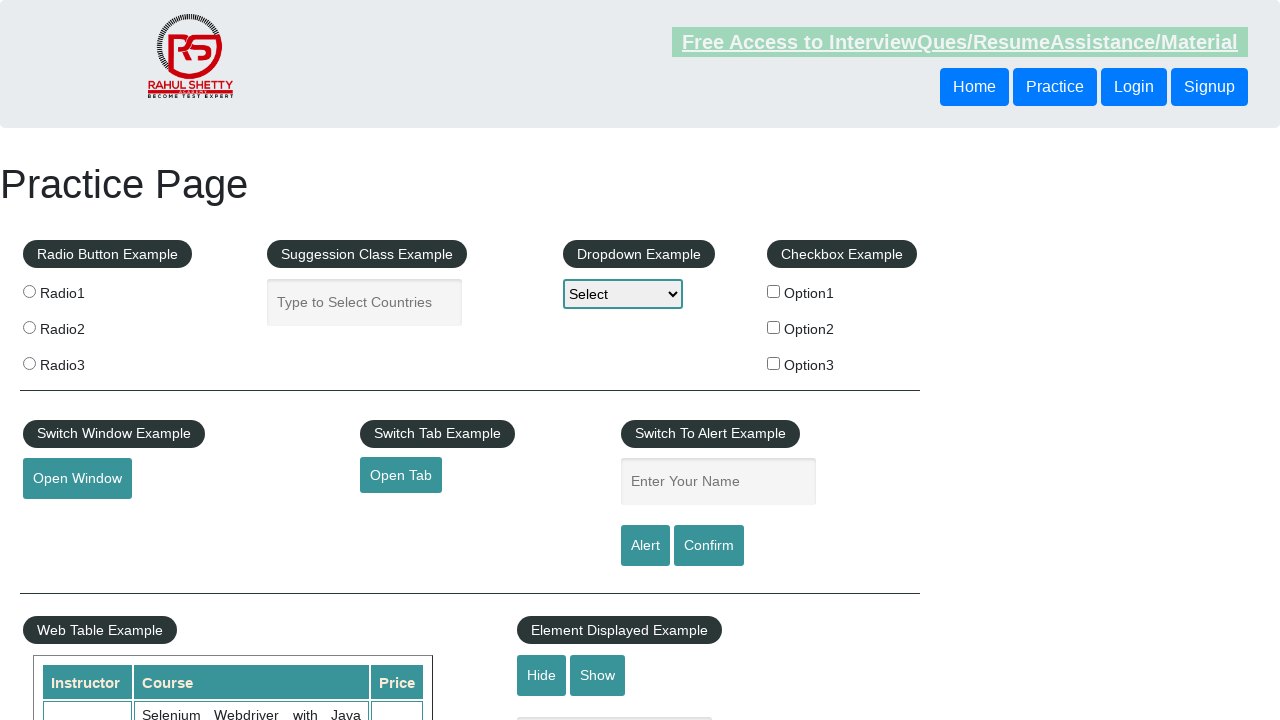

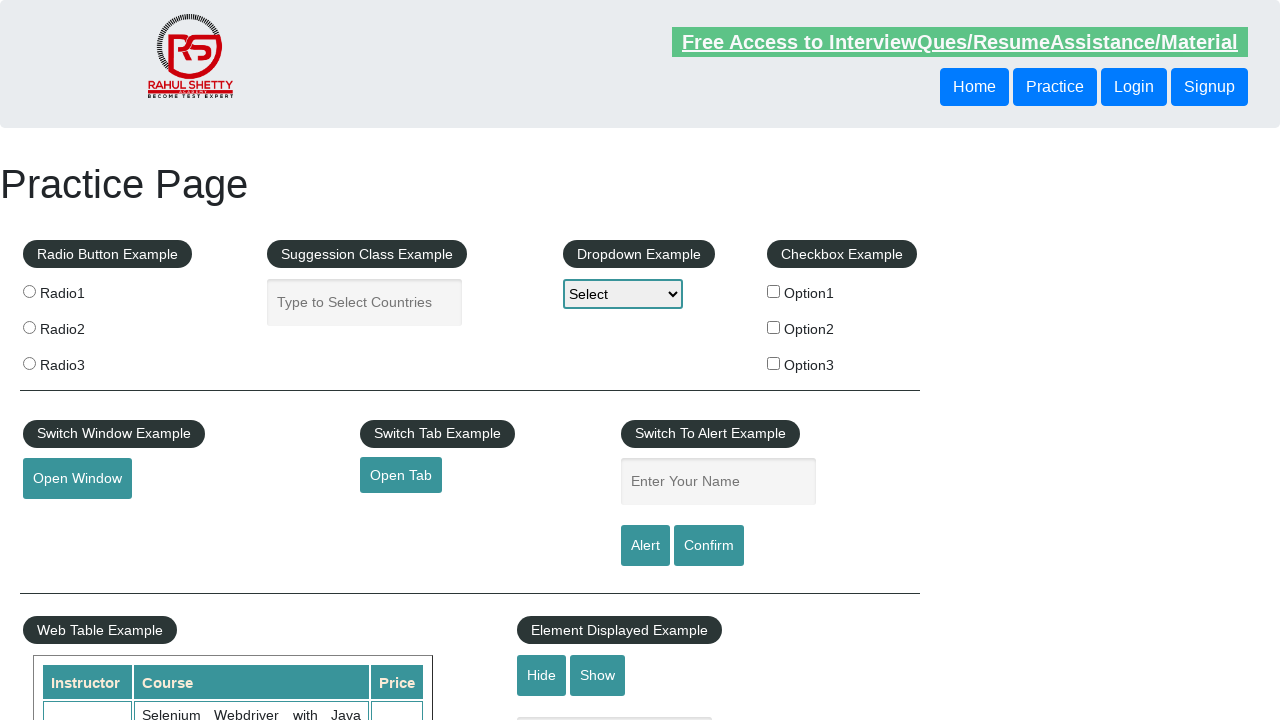